Tests accepting a JavaScript alert by clicking a button to trigger the alert, verifying the alert text, and accepting it

Starting URL: https://automationfc.github.io/basic-form/index.html

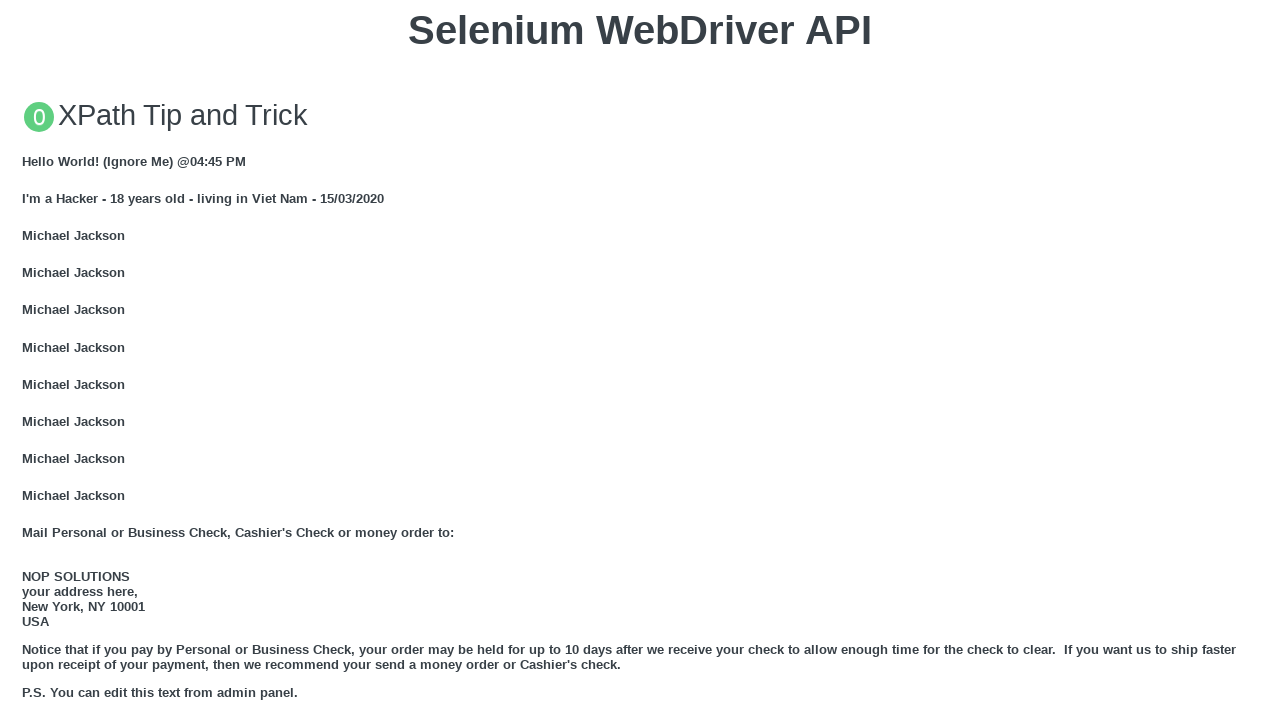

Clicked button to trigger JavaScript alert at (640, 360) on xpath=//button[text()='Click for JS Alert']
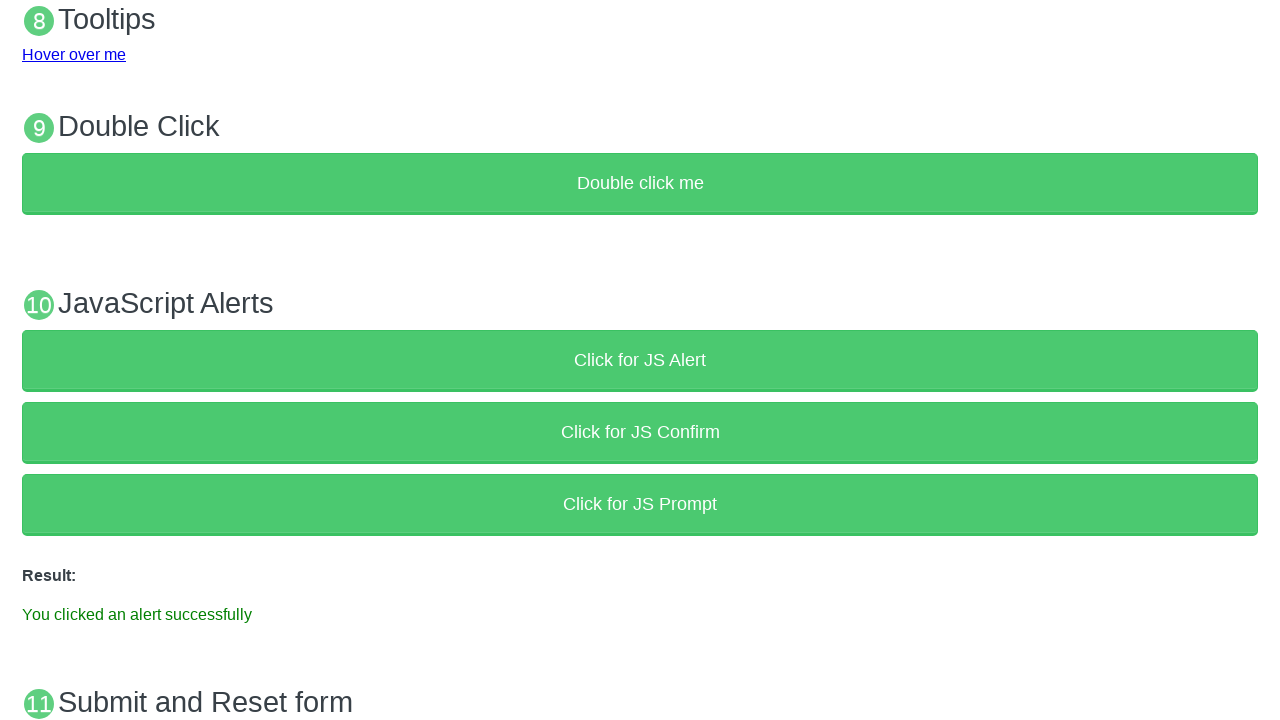

Set up dialog handler to accept alert with text 'I am a JS Alert'
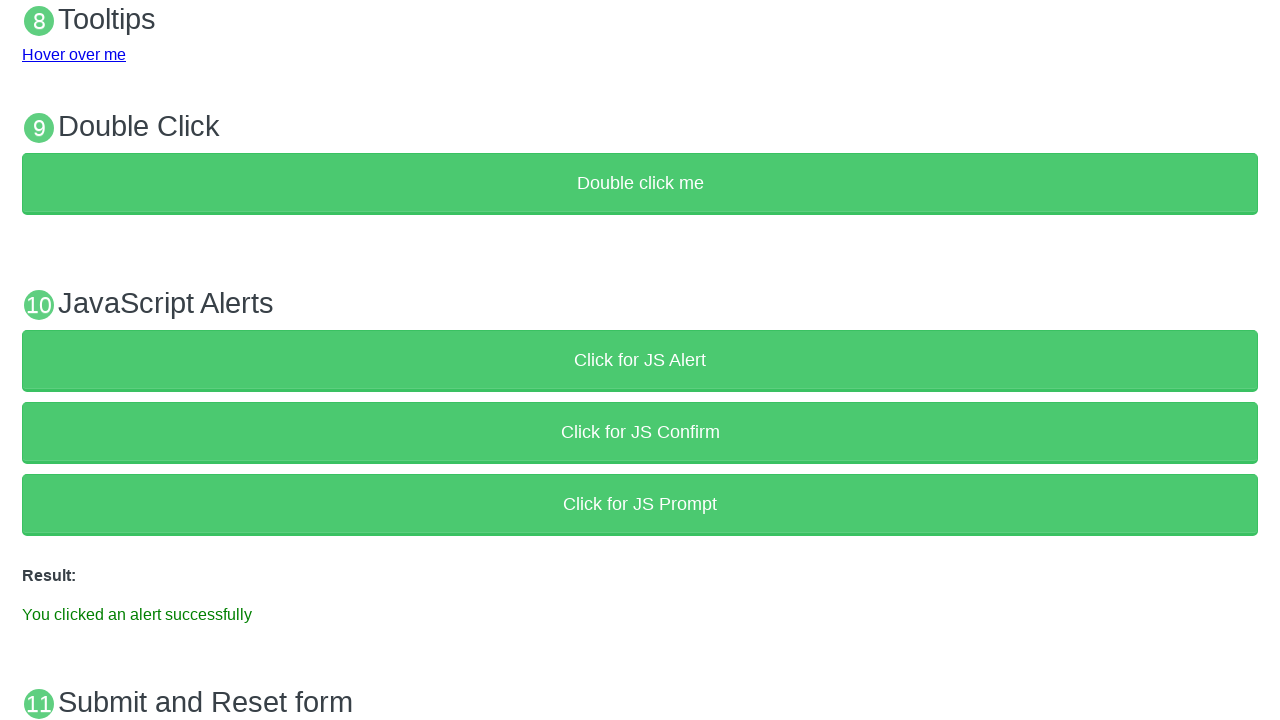

Verified success message 'You clicked an alert successfully' appeared
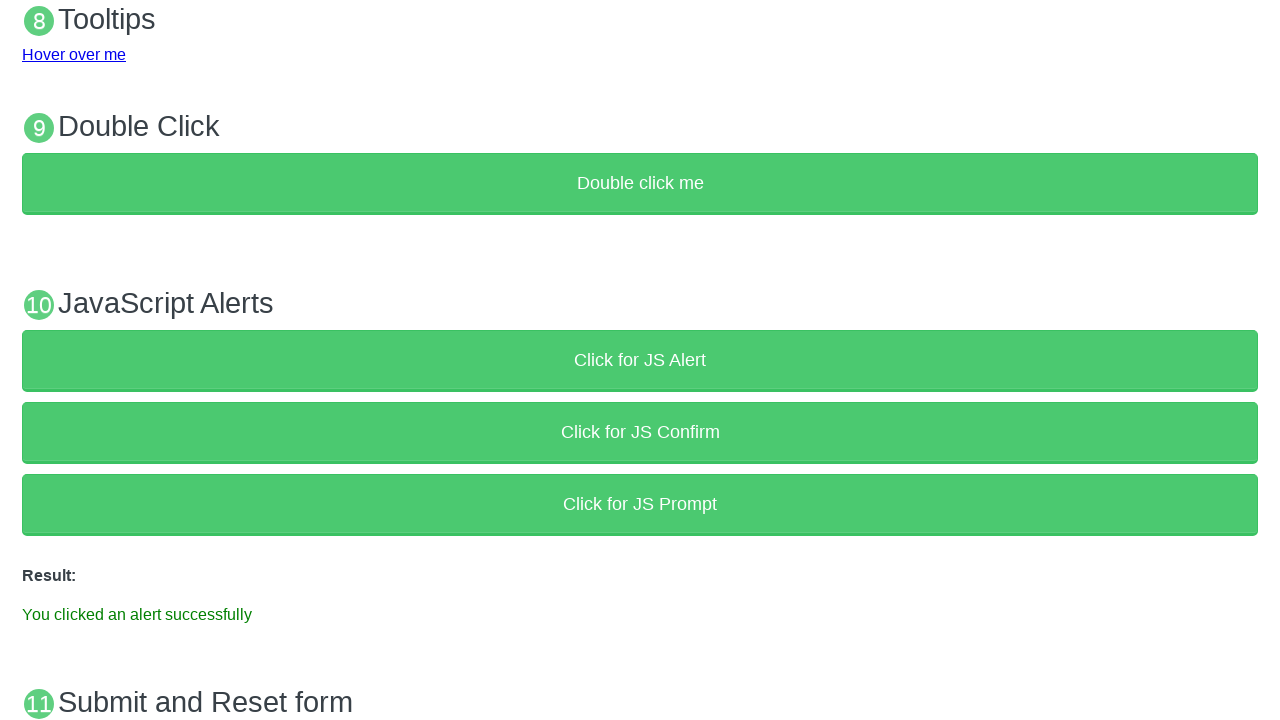

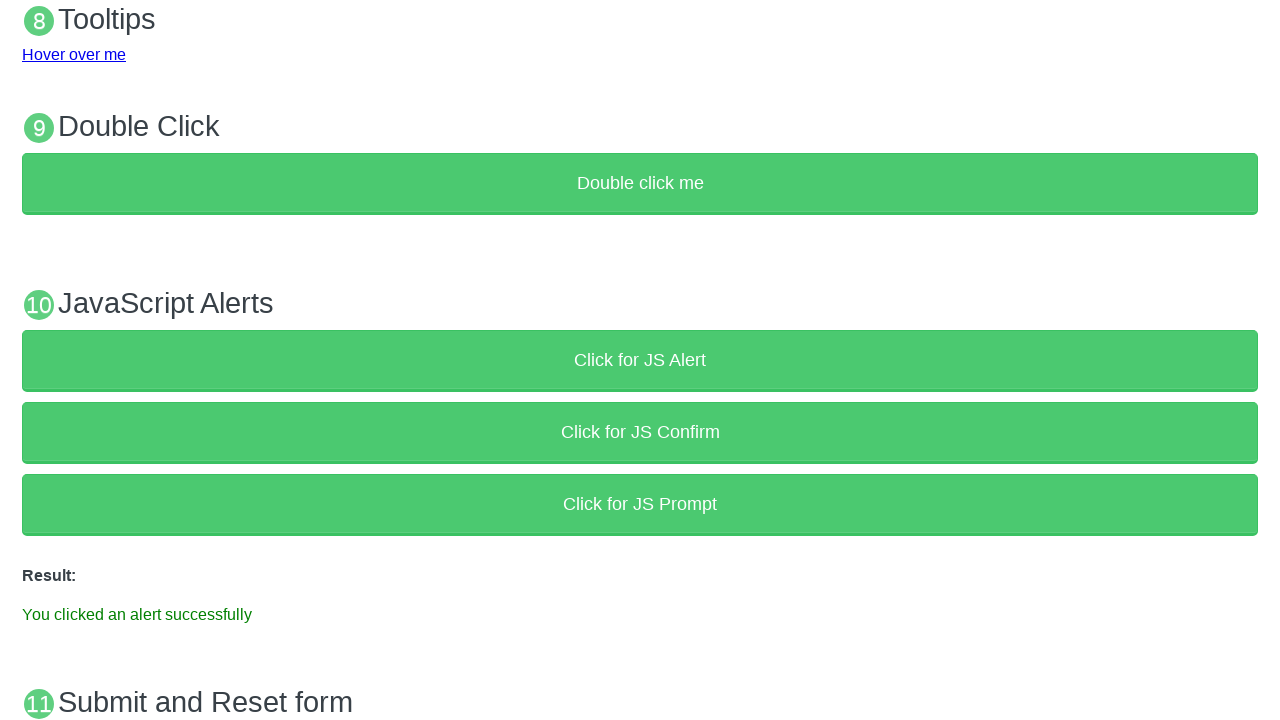